Tests navigation to the registration page and verifies the signup page is displayed correctly

Starting URL: https://parabank.parasoft.com/parabank/index.htm

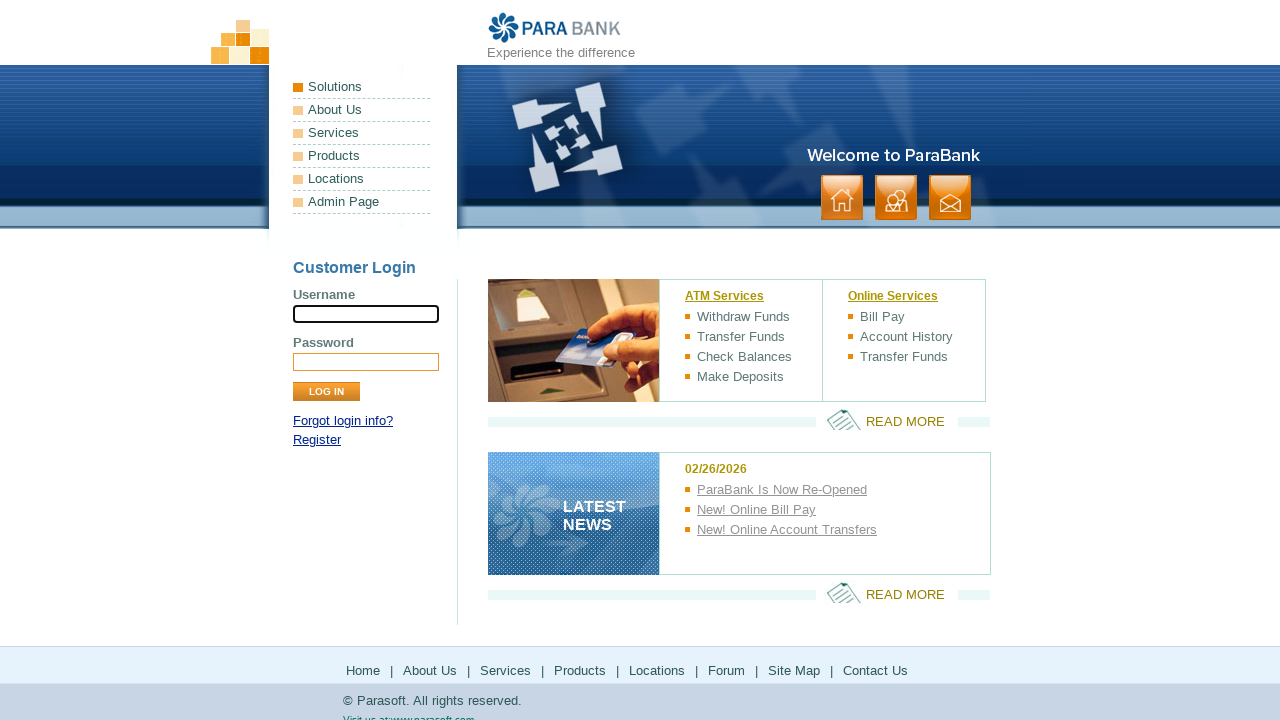

Clicked Register link to navigate to registration page at (317, 440) on xpath=//a[contains(text(),'Register')]
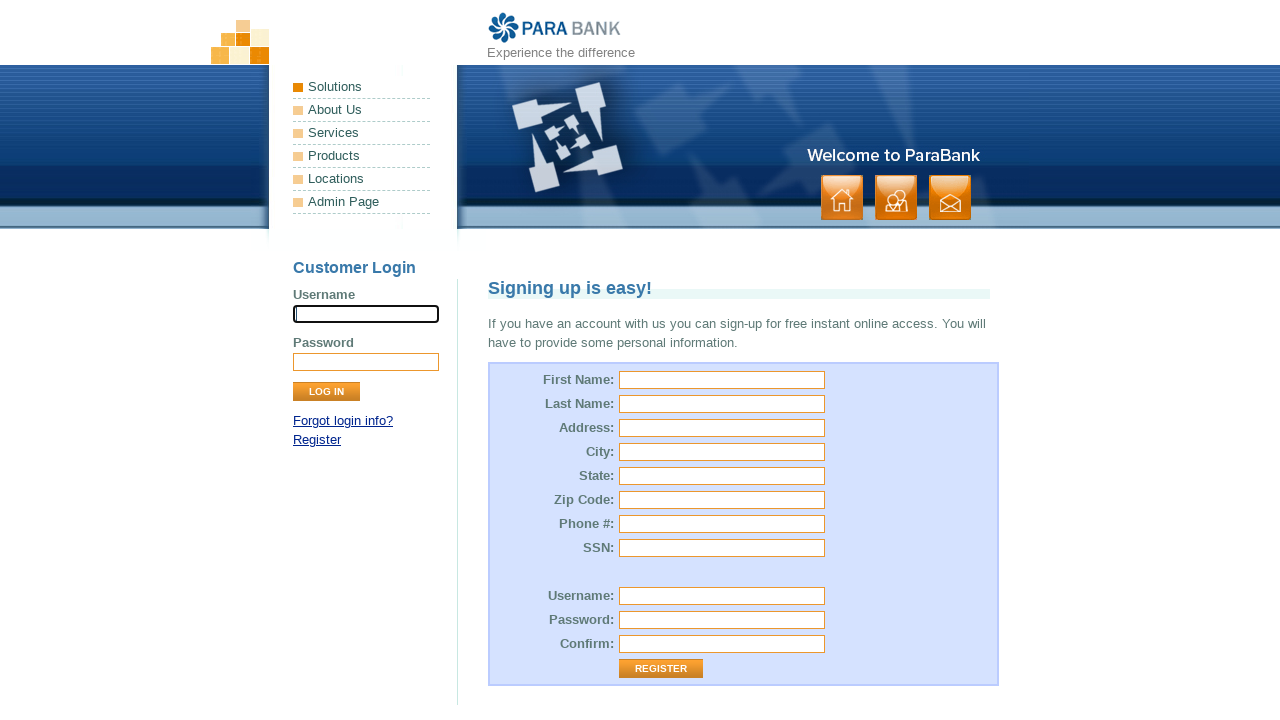

Signup page loaded and page title is displayed
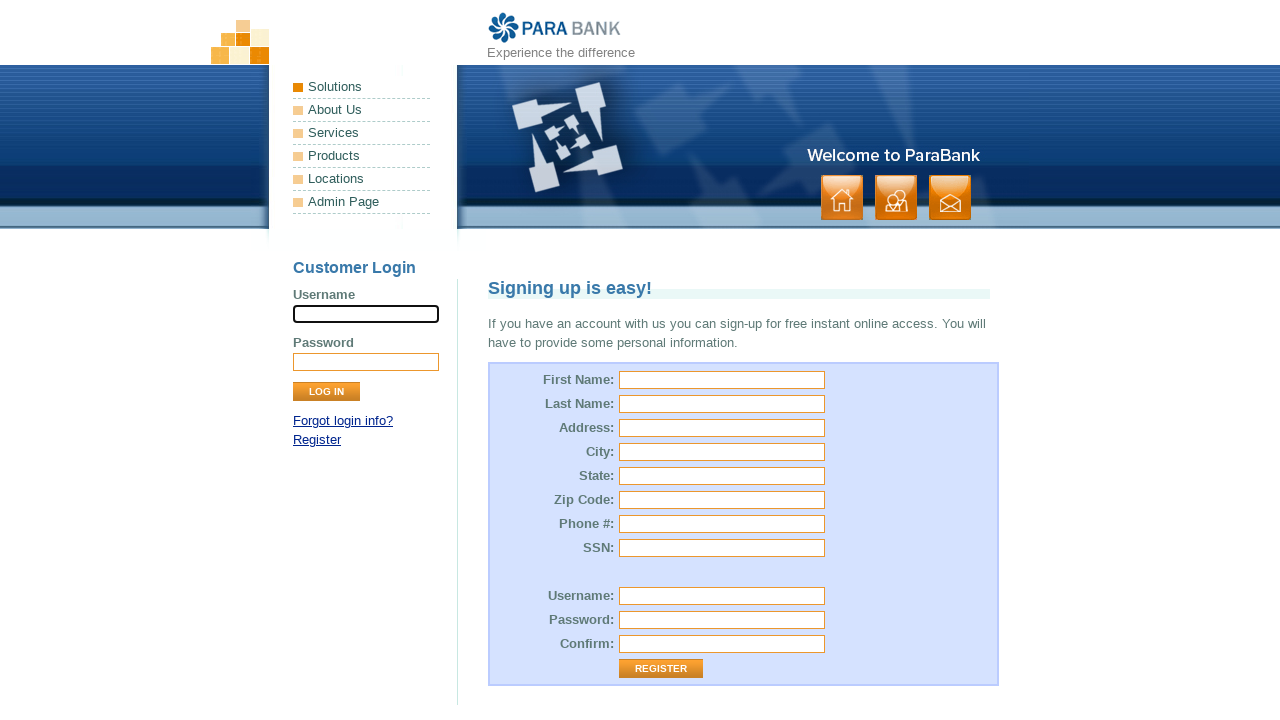

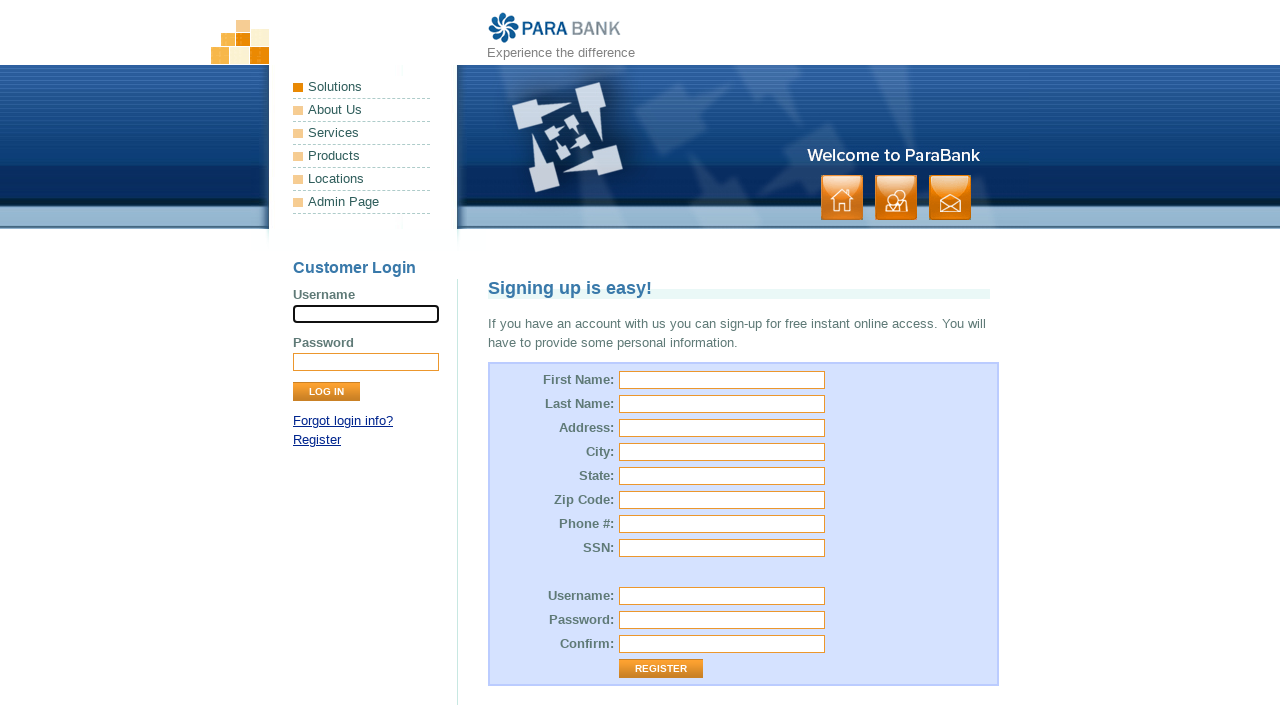